Tests handling of a JavaScript prompt box by entering text and accepting, then triggering another prompt and dismissing it, verifying the resulting messages

Starting URL: https://automationbysqatools.blogspot.com/2020/08/alerts.html

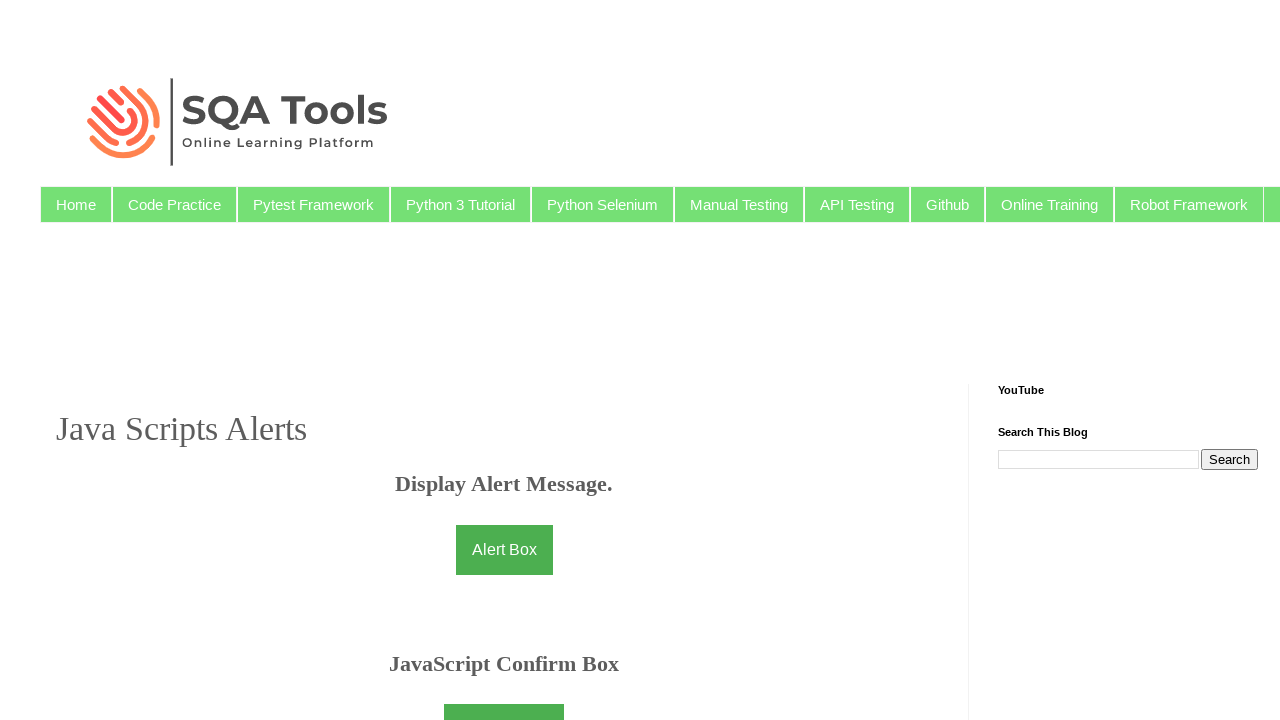

Set up dialog handler to accept prompt with text 'SQA Tools'
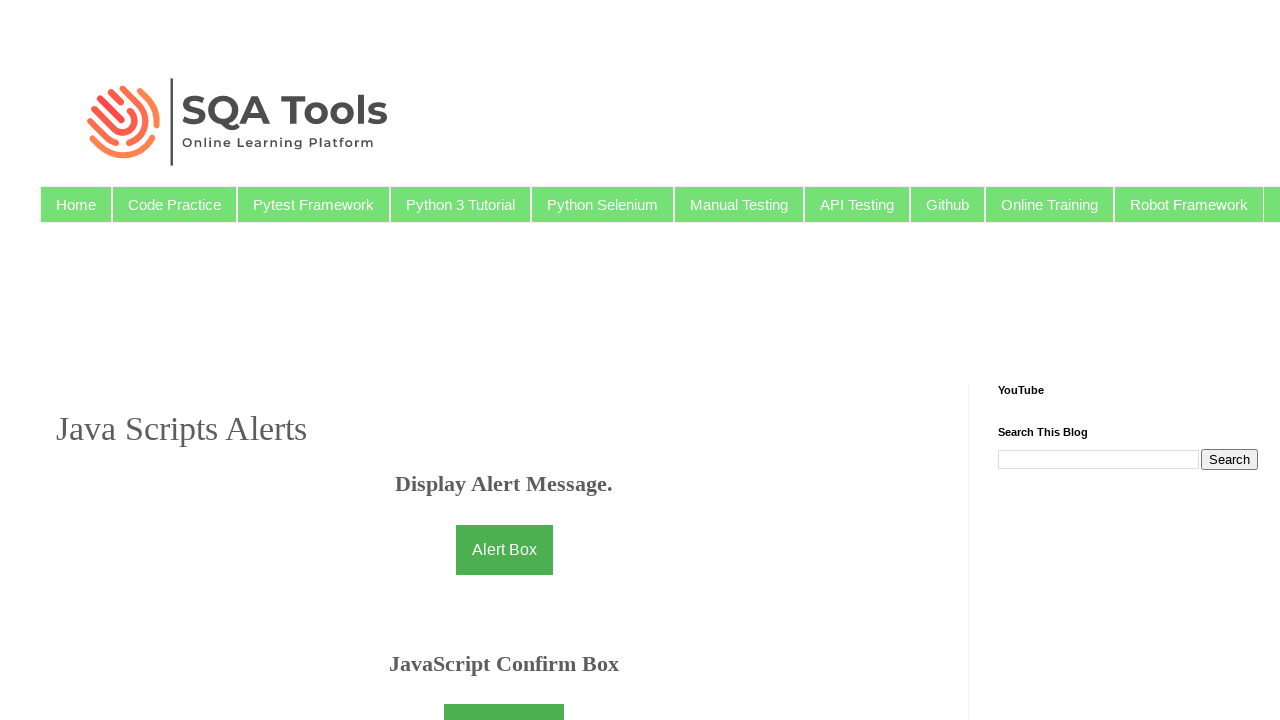

Clicked prompt button to display prompt box at (504, 360) on #promptbtn
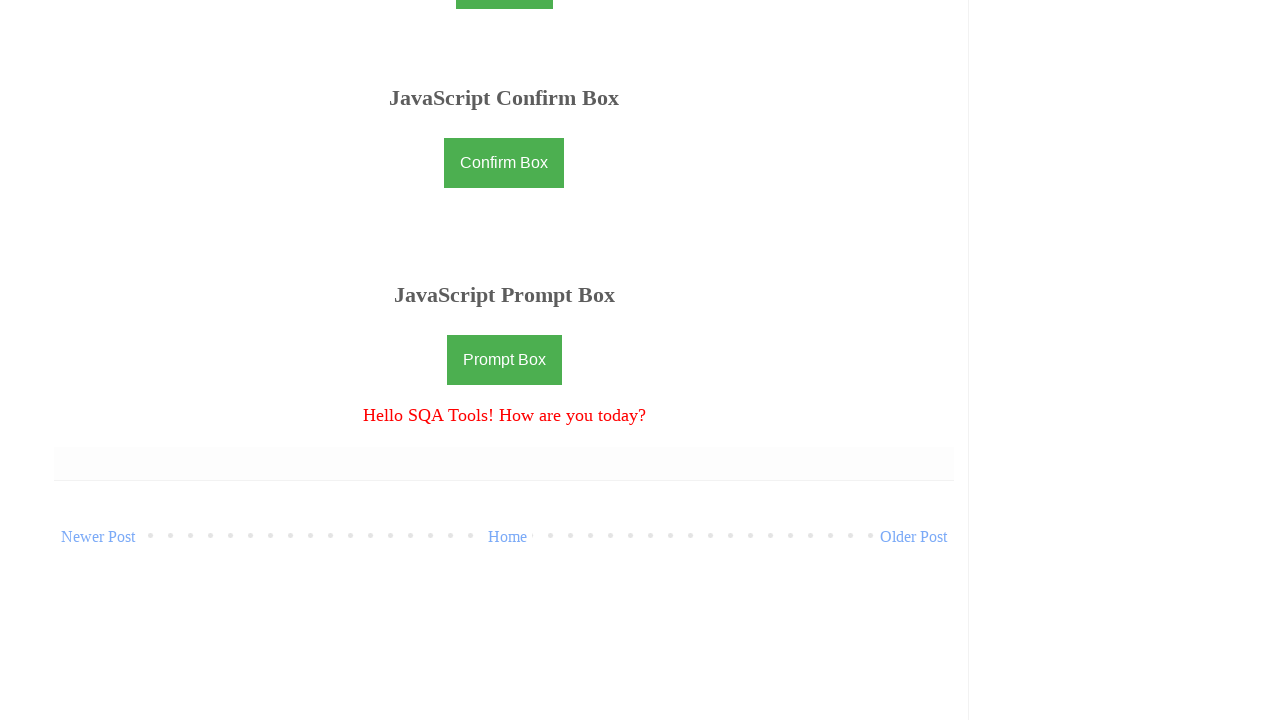

Waited for prompt response message element to appear
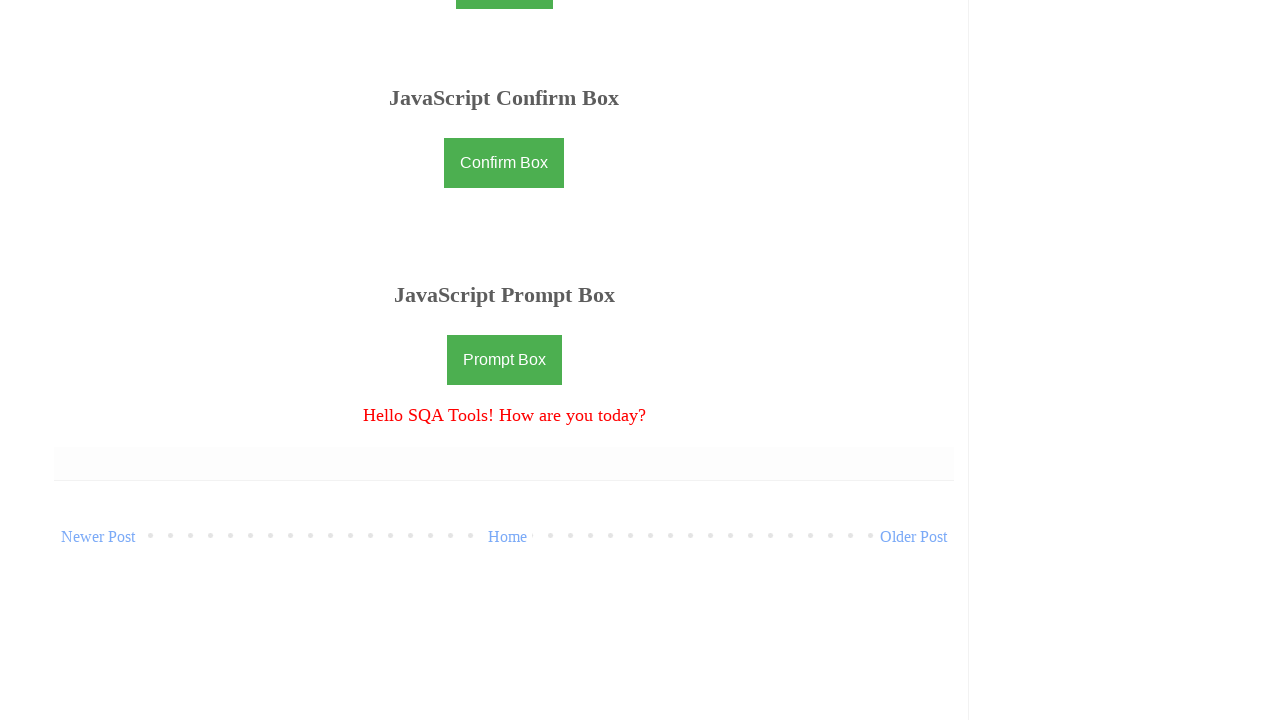

Waited 500ms for prompt response to fully render
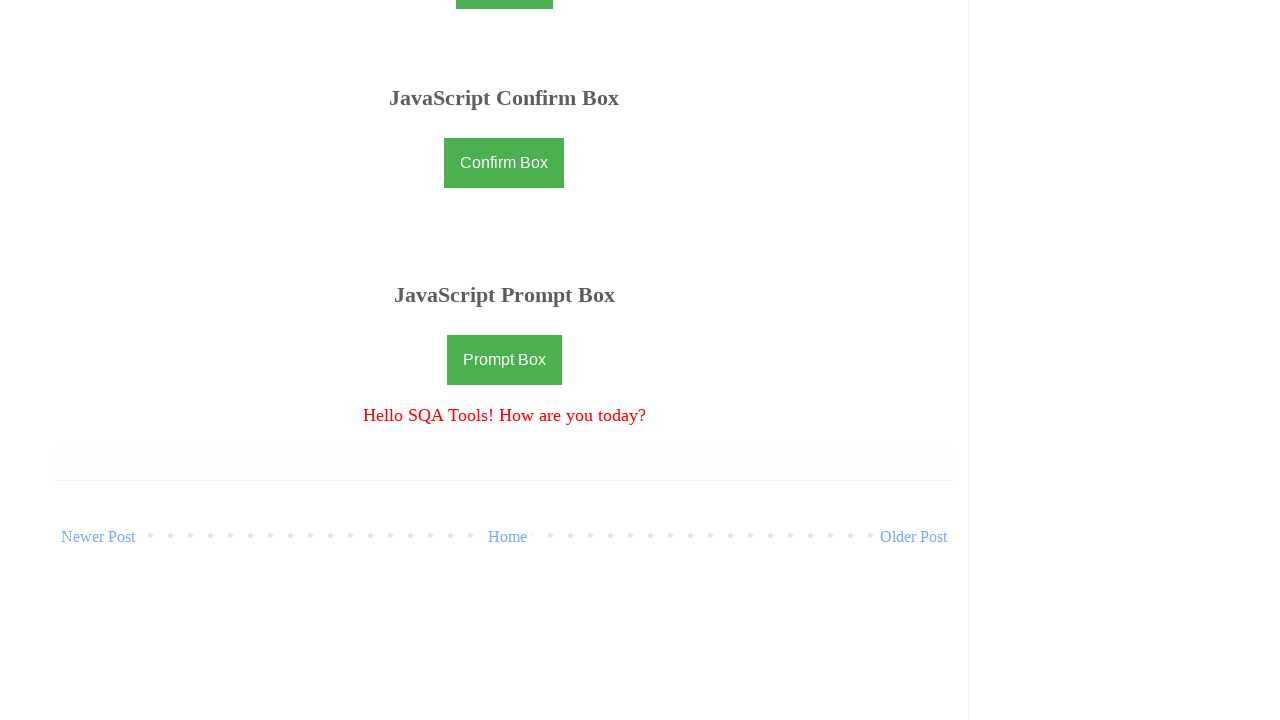

Verified prompt response message: 'Hello SQA Tools! How are you today?'
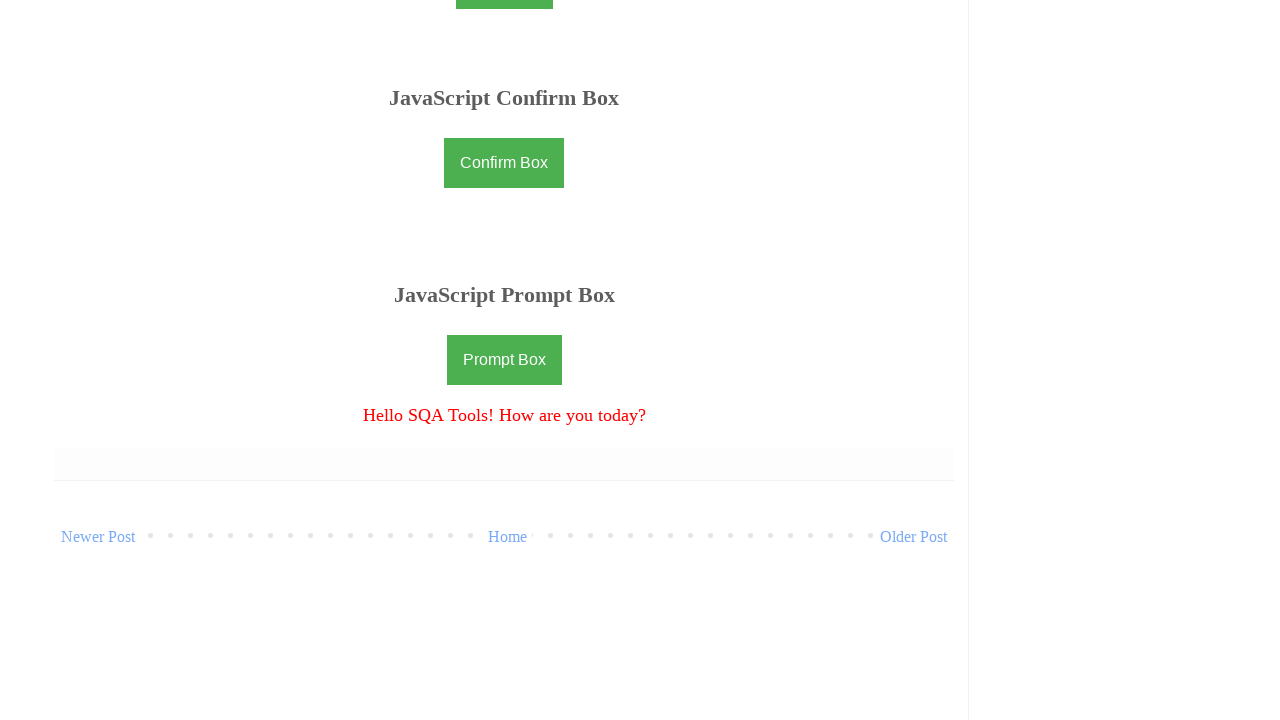

Set up dialog handler to dismiss the next prompt
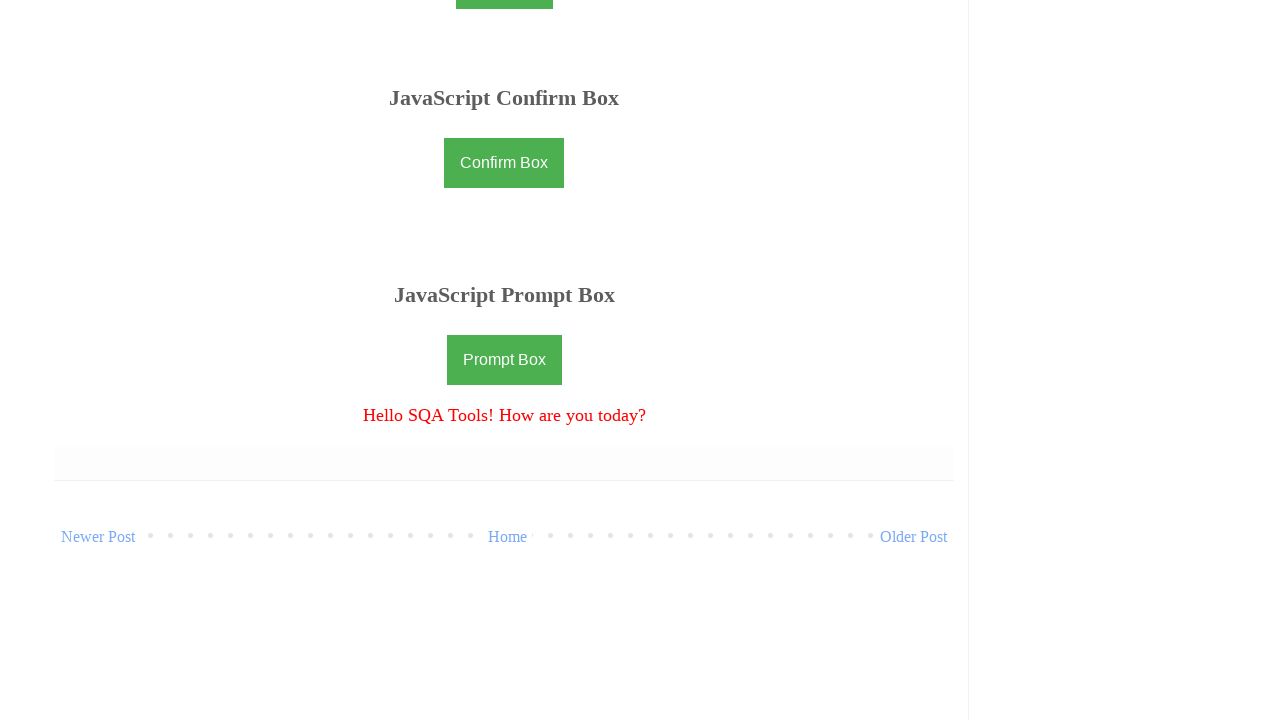

Clicked prompt button again to trigger second prompt at (504, 360) on #promptbtn
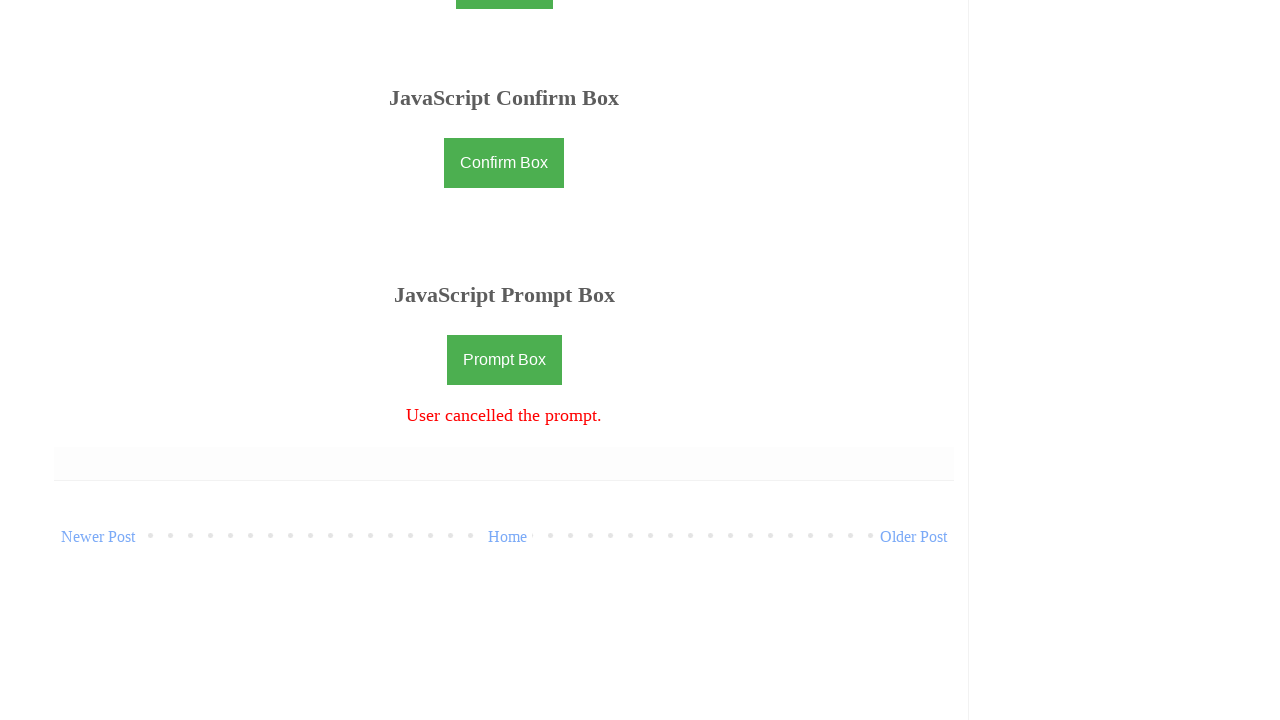

Waited 500ms for cancel response to render
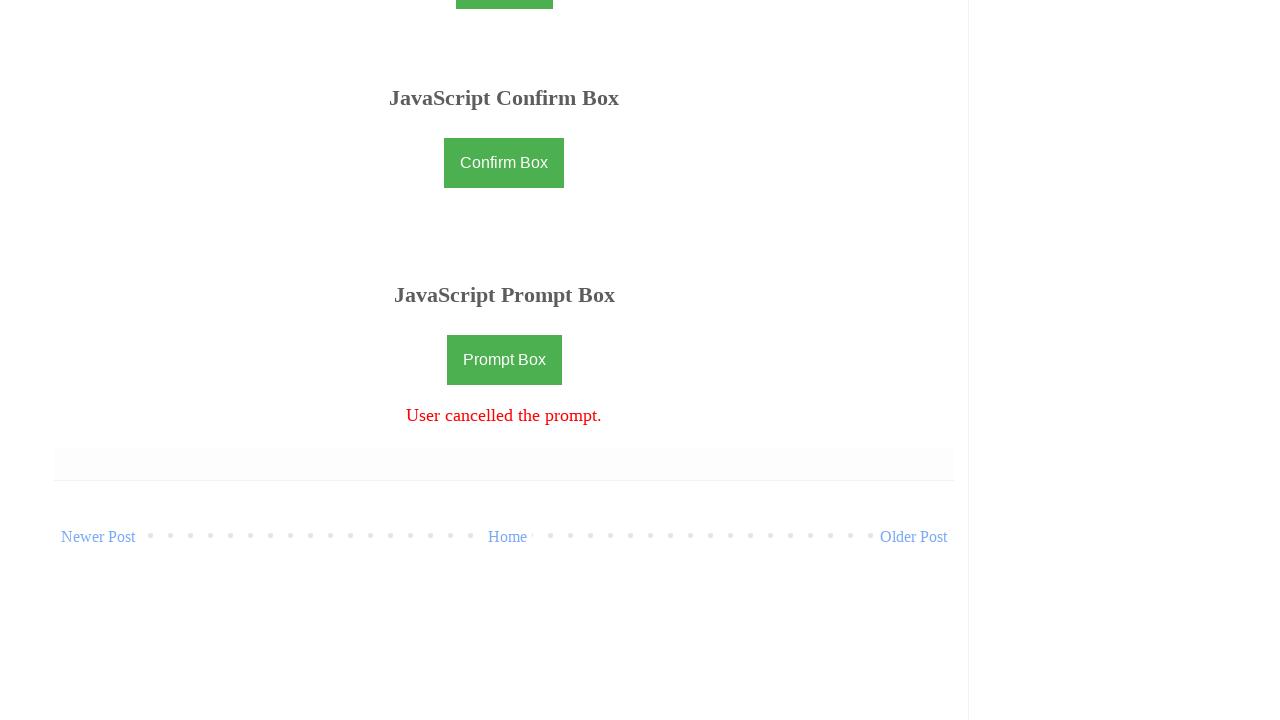

Verified cancel message: 'User cancelled the prompt.'
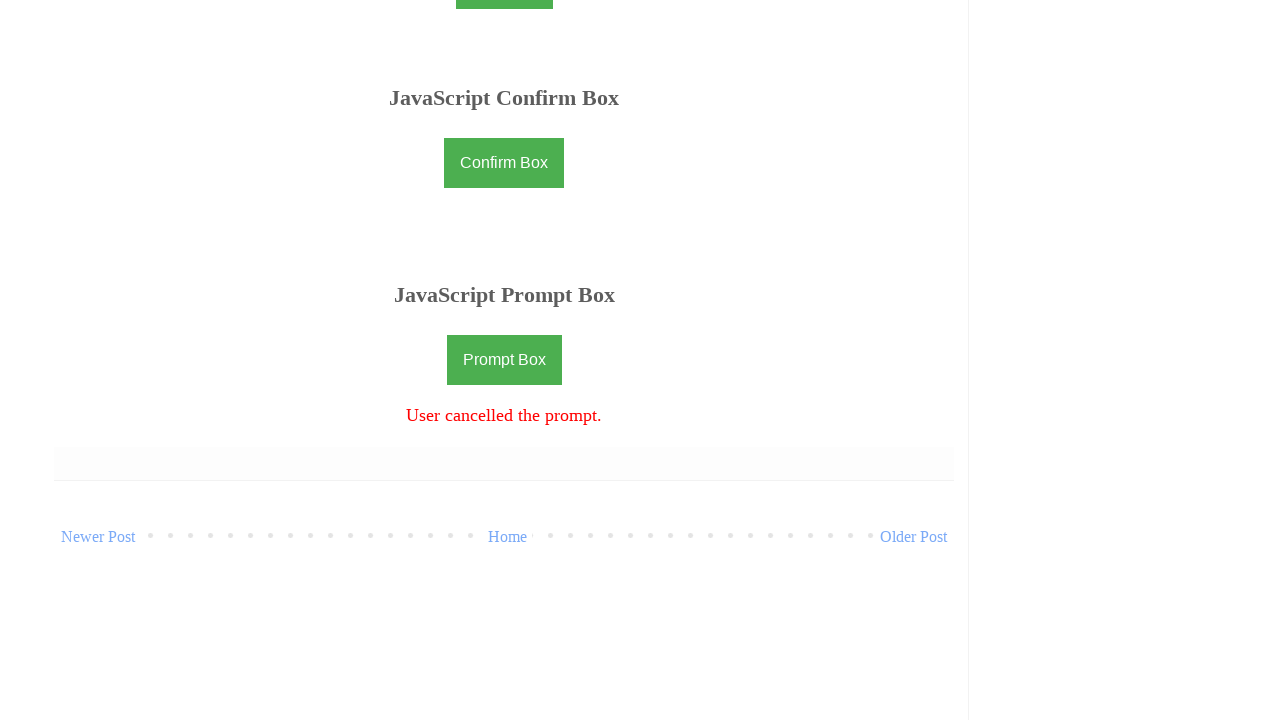

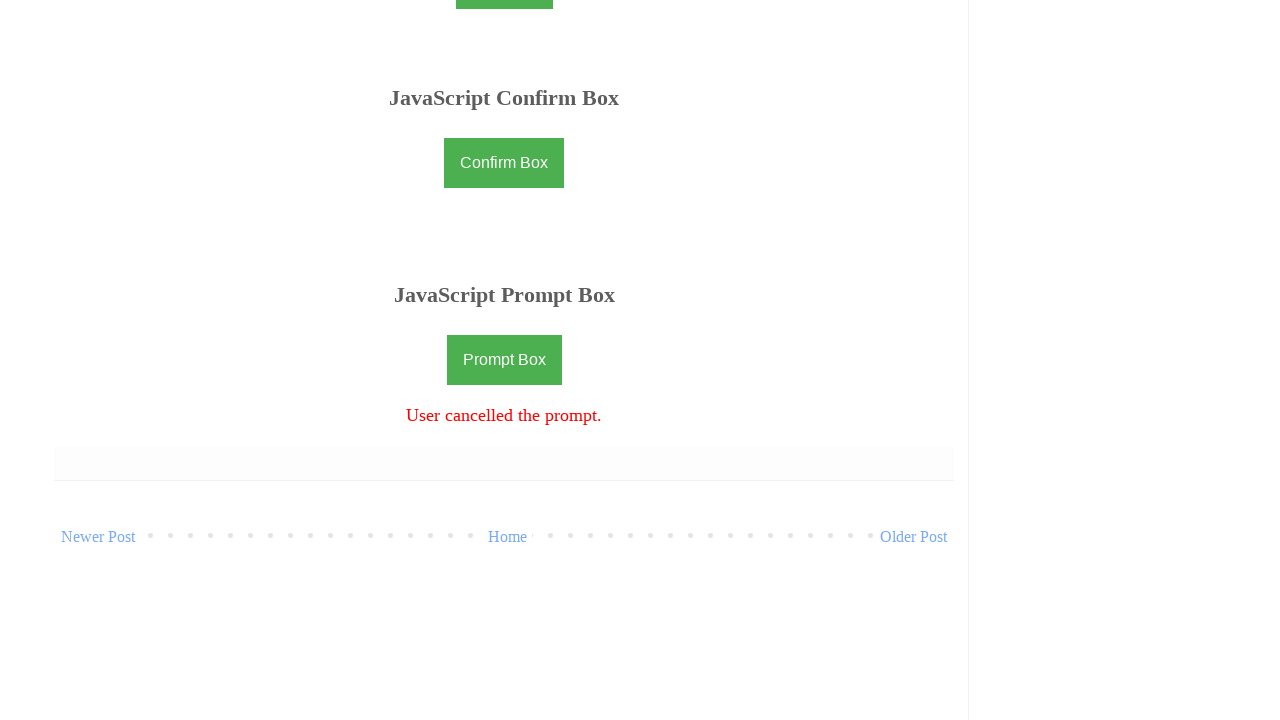